Tests e-commerce site search functionality by searching for "phone", verifying search results appear, clicking the first product, and confirming the product details contain the search term

Starting URL: https://testotomasyonu.com/

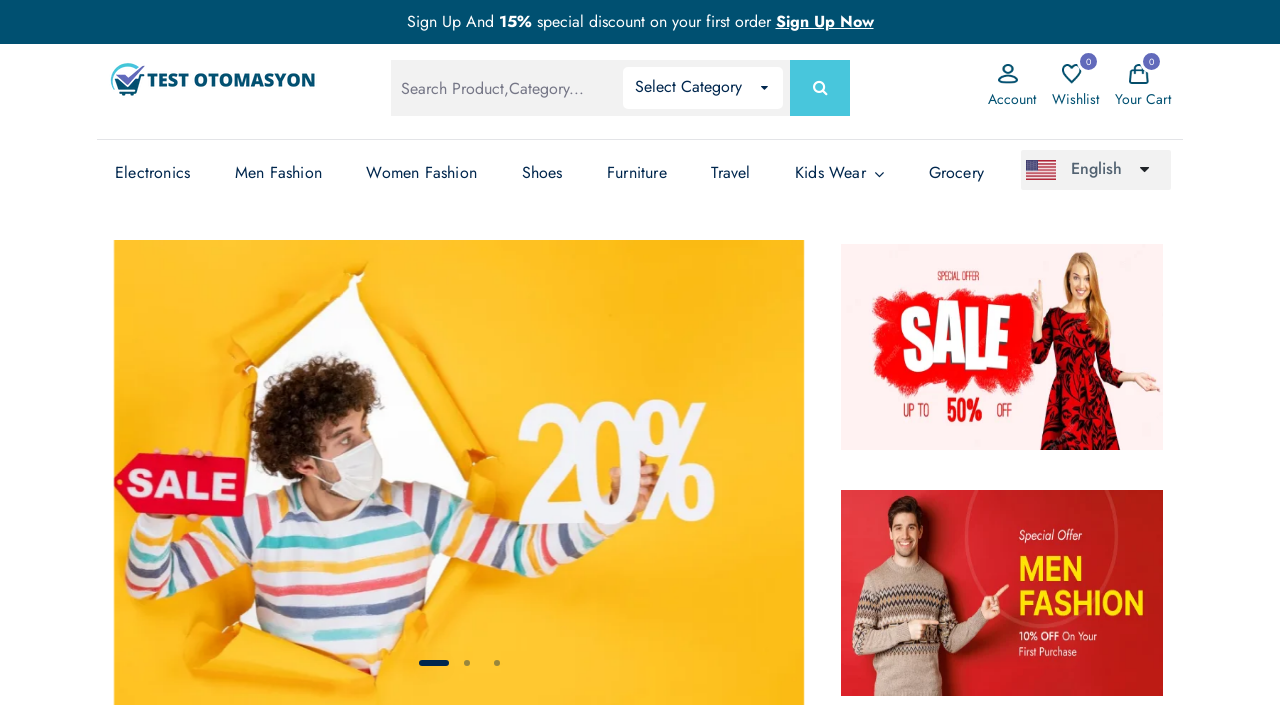

Filled search box with 'phone' on #global-search
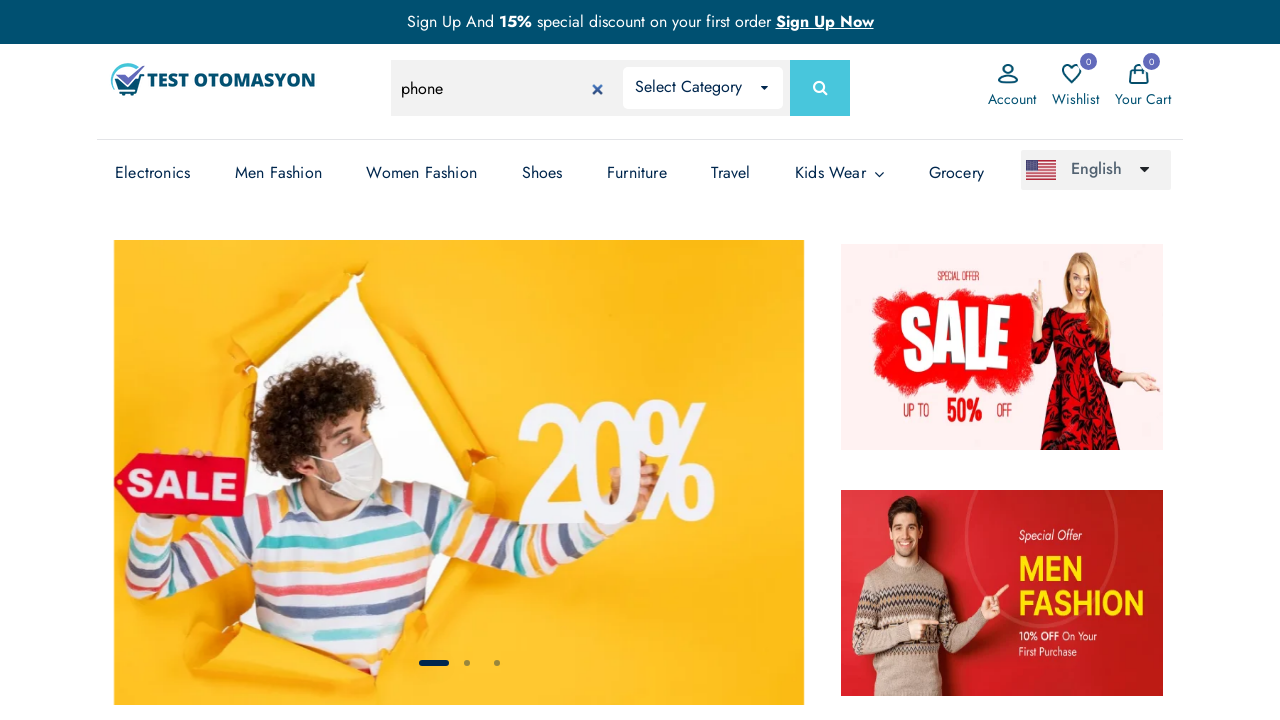

Pressed Enter to submit search on #global-search
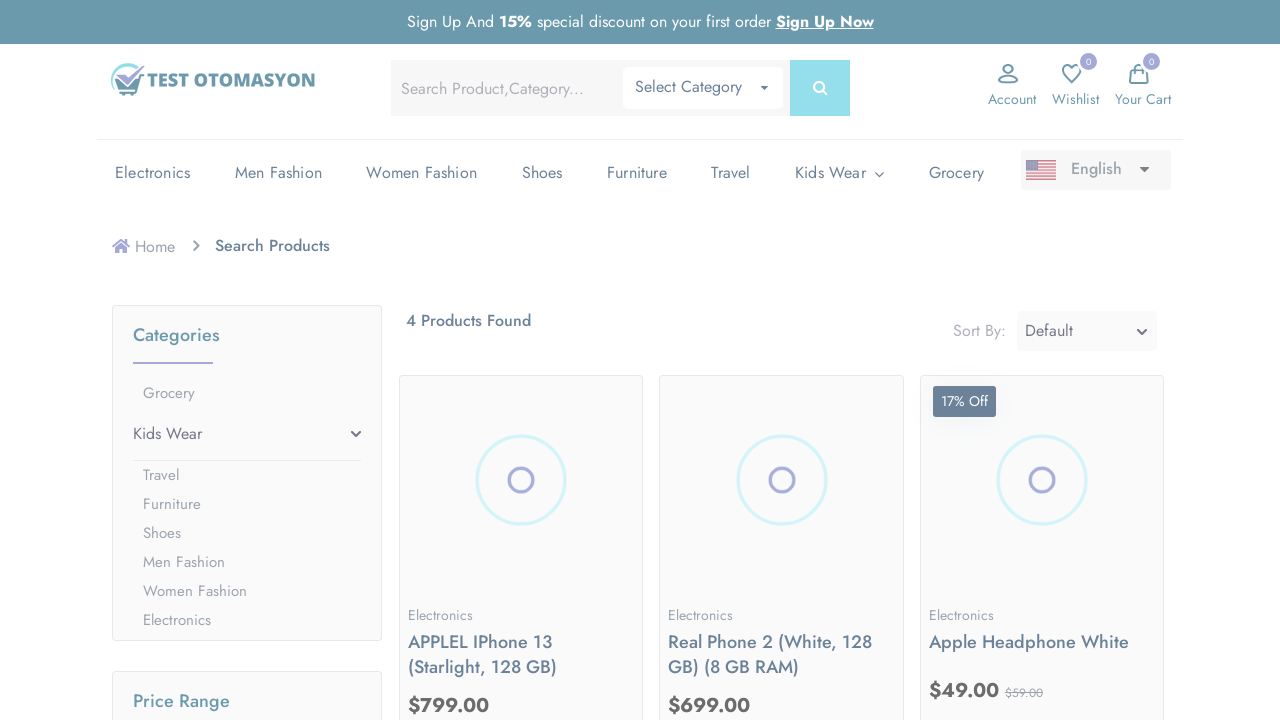

Search results loaded with product images
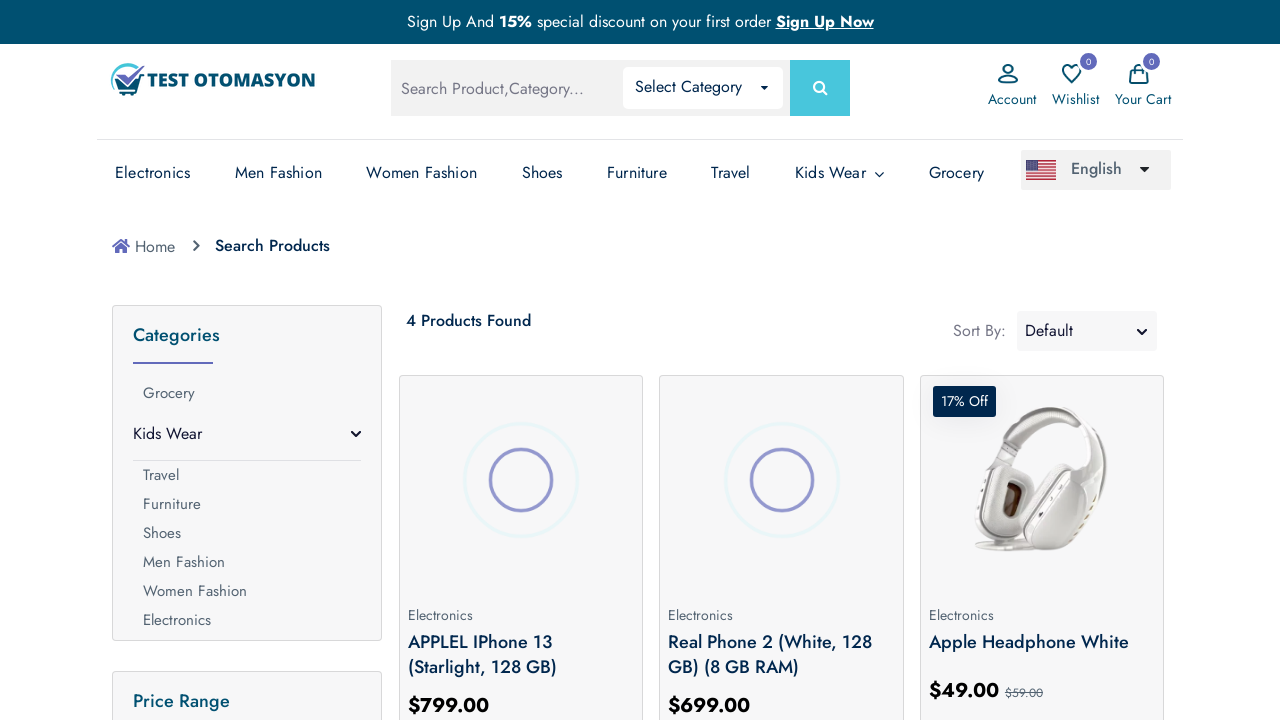

Found 4 product(s) in search results
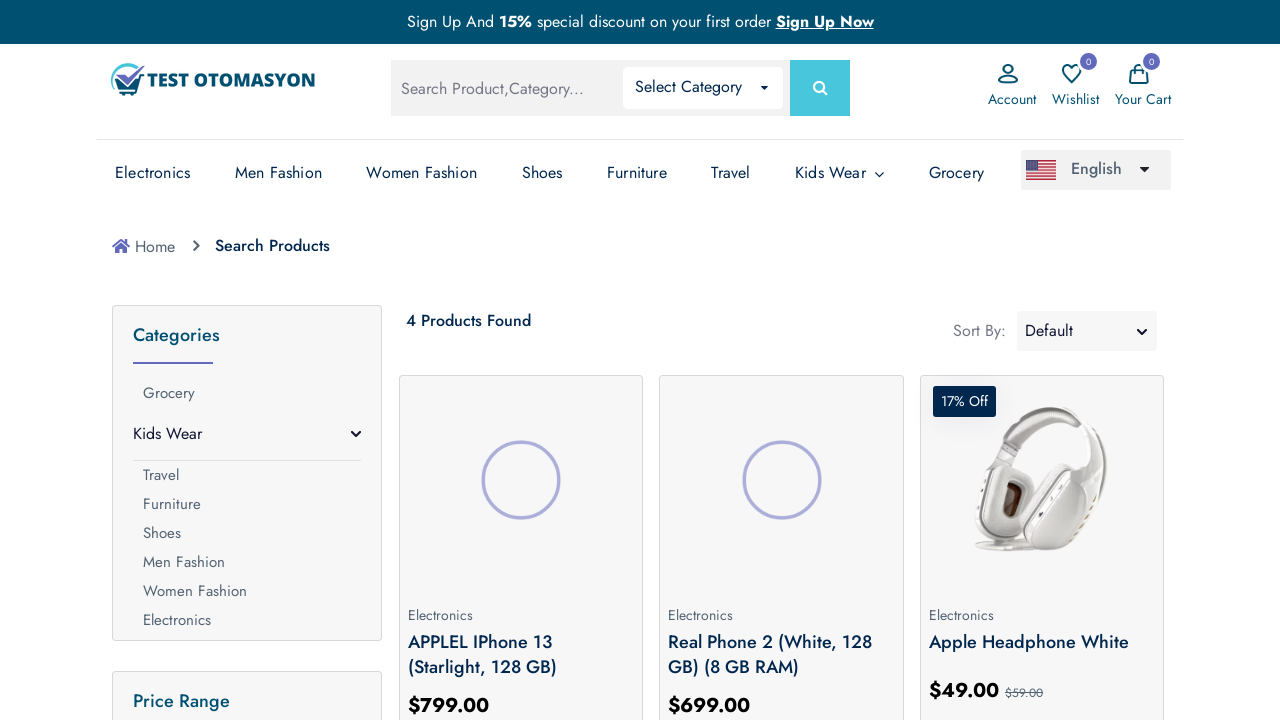

Clicked on first product from search results at (521, 480) on .prod-img >> nth=0
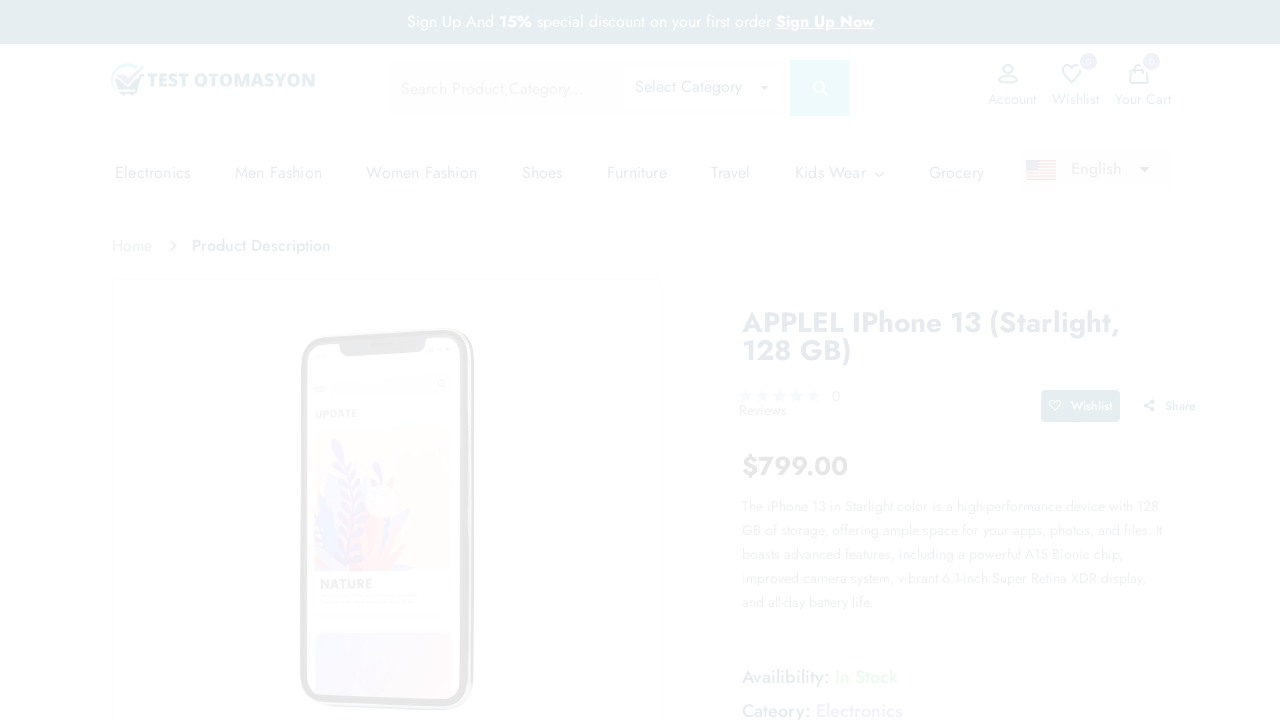

Product details page loaded
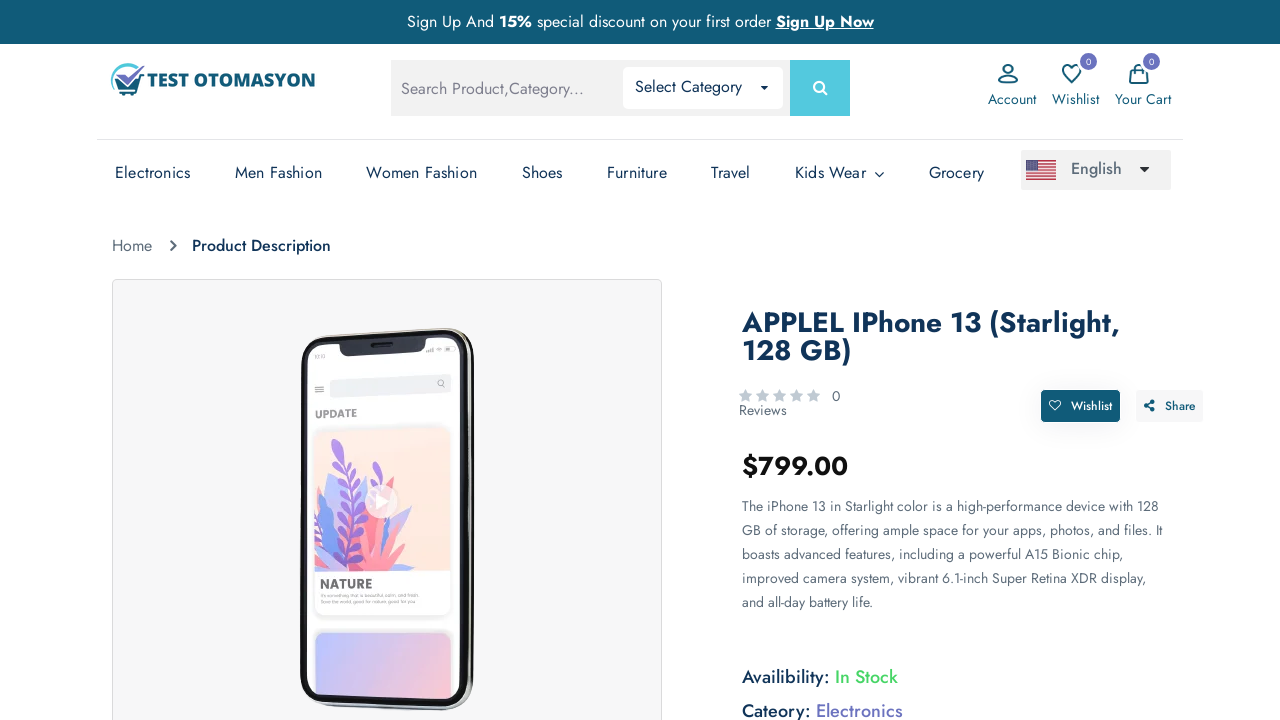

Retrieved product details text content
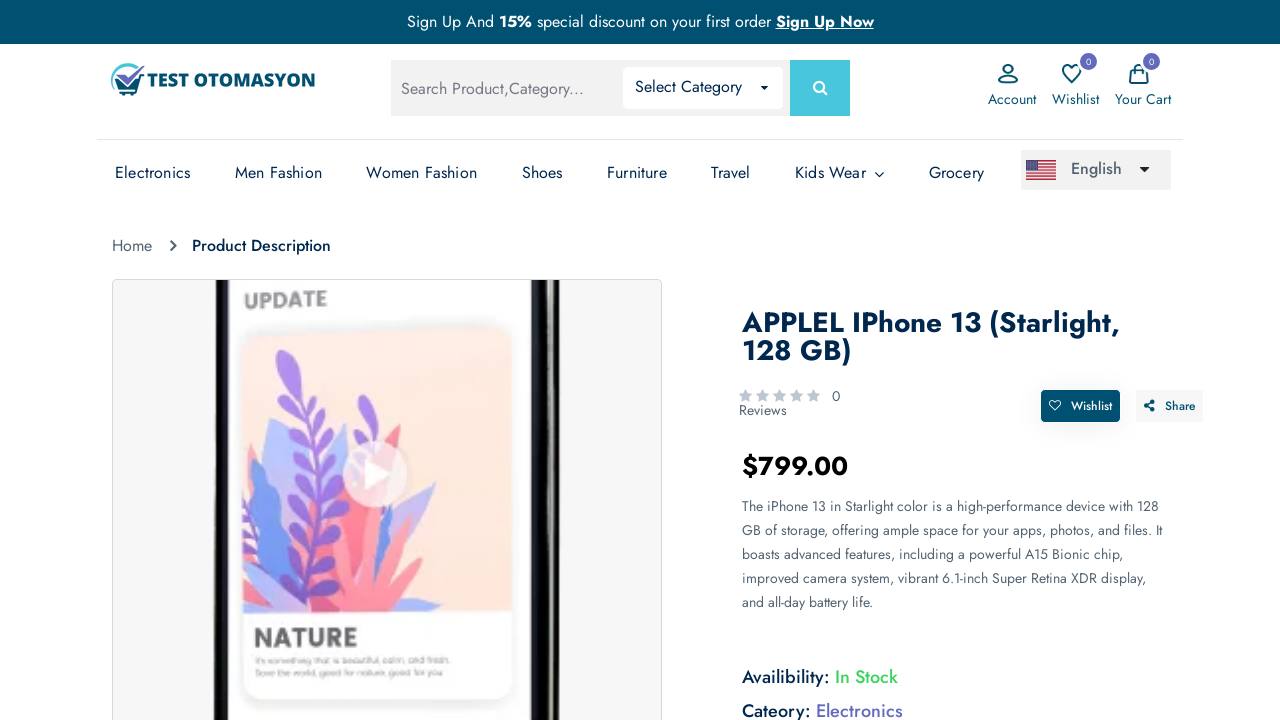

Verified product details contain 'phone'
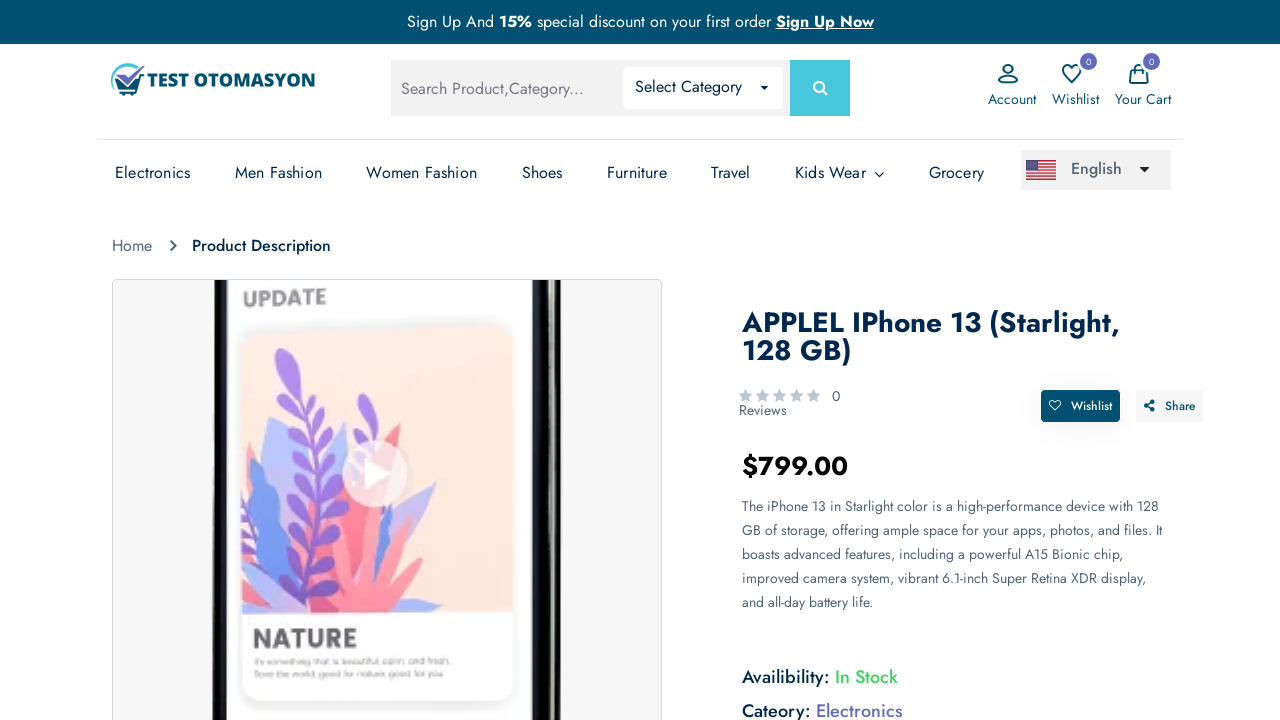

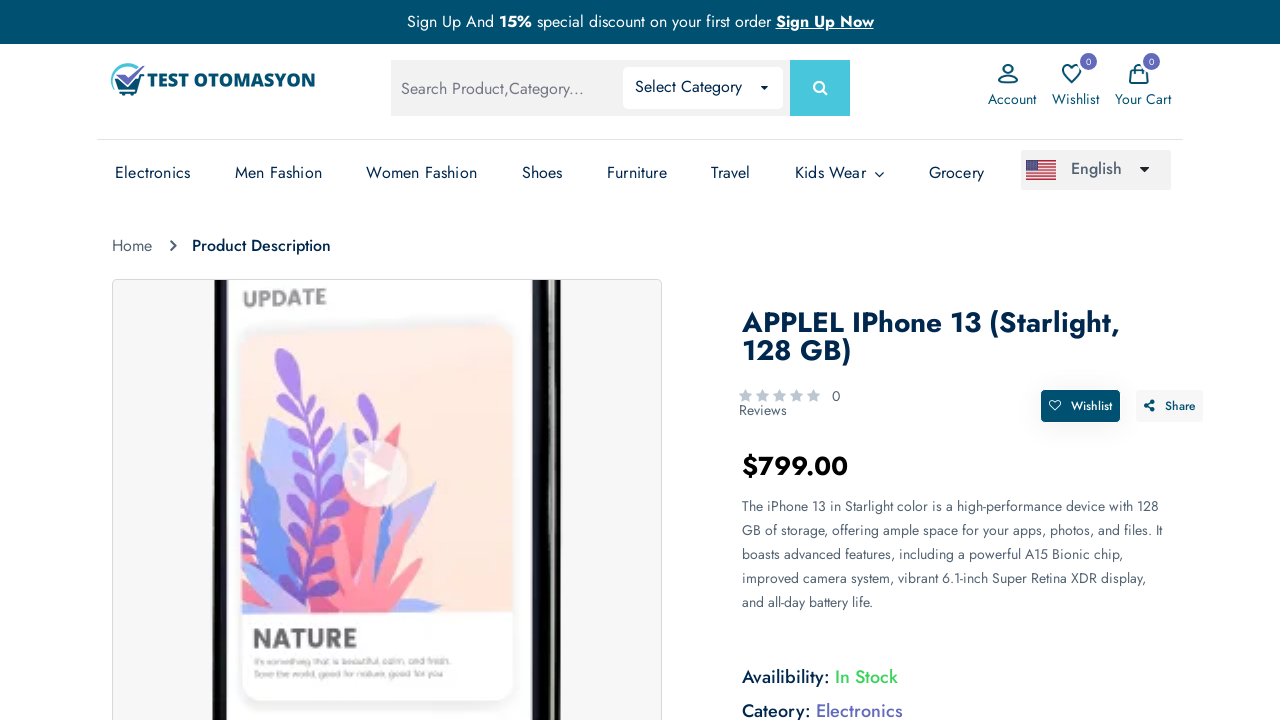